Tests a simple form by filling in first name, last name, city, and country fields, then submitting the form.

Starting URL: http://suninjuly.github.io/simple_form_find_task.html

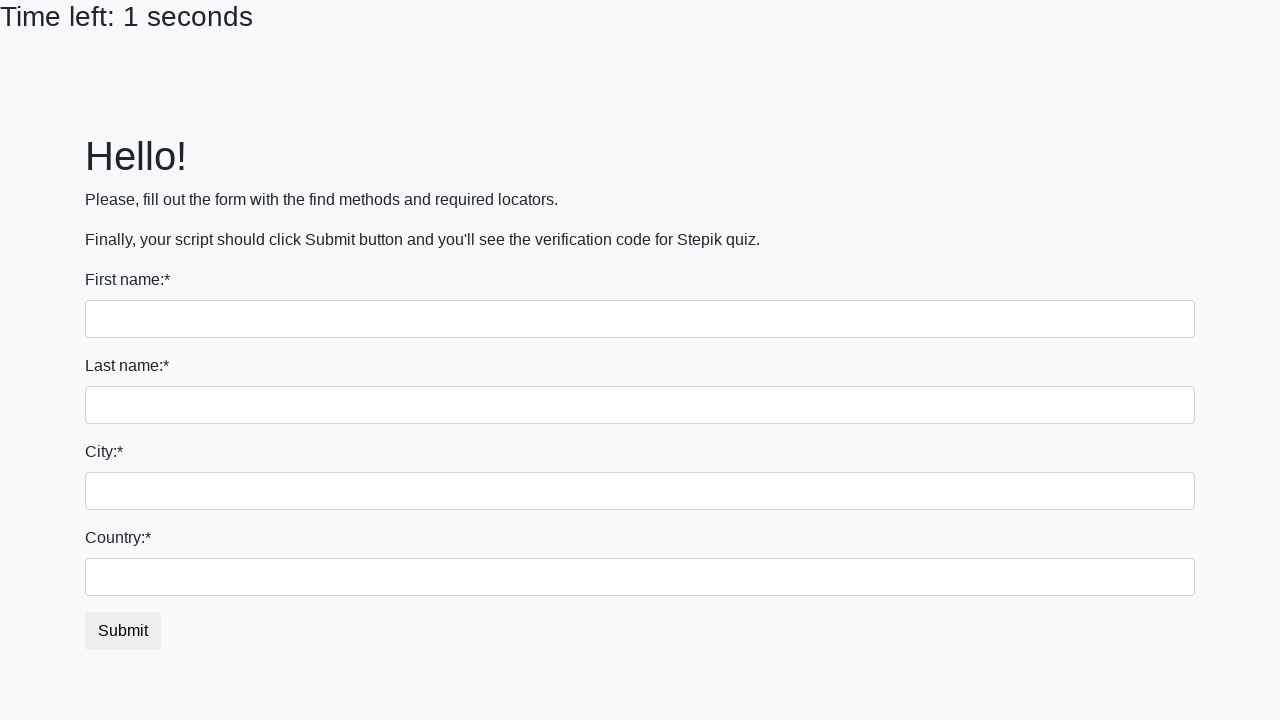

Filled first name field with 'Ivan' on input
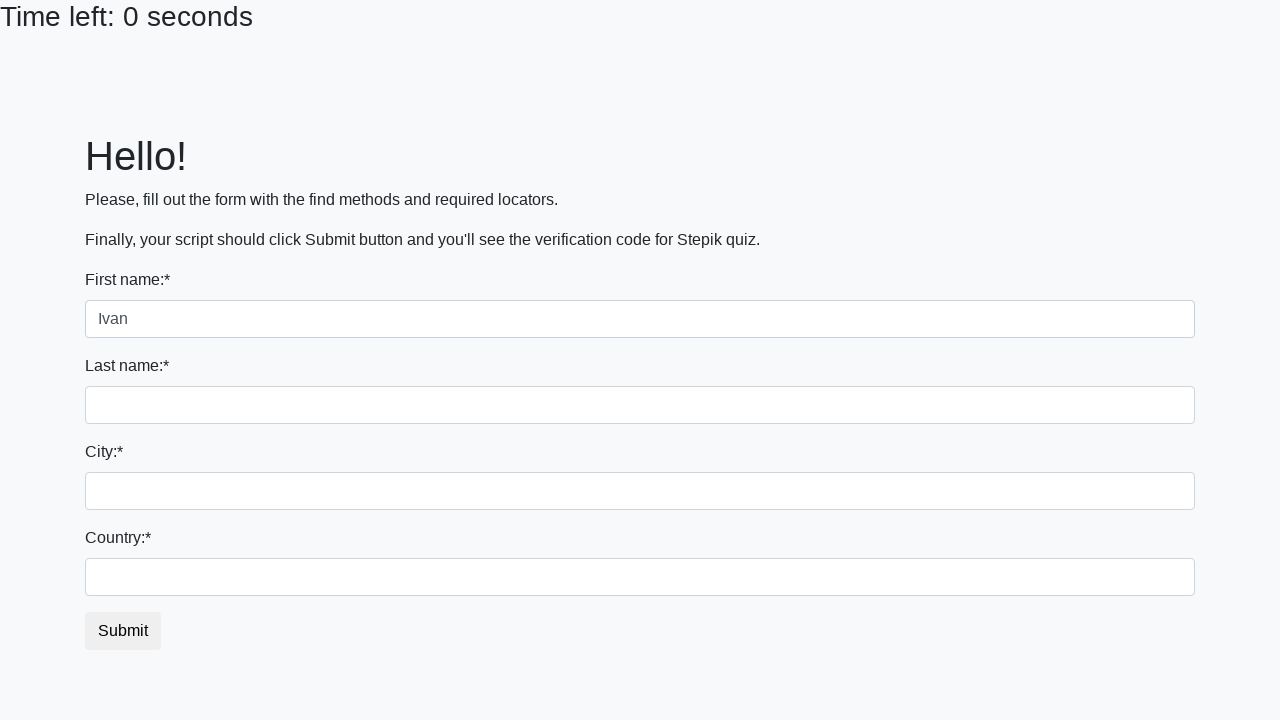

Filled last name field with 'Petrov' on input[name='last_name']
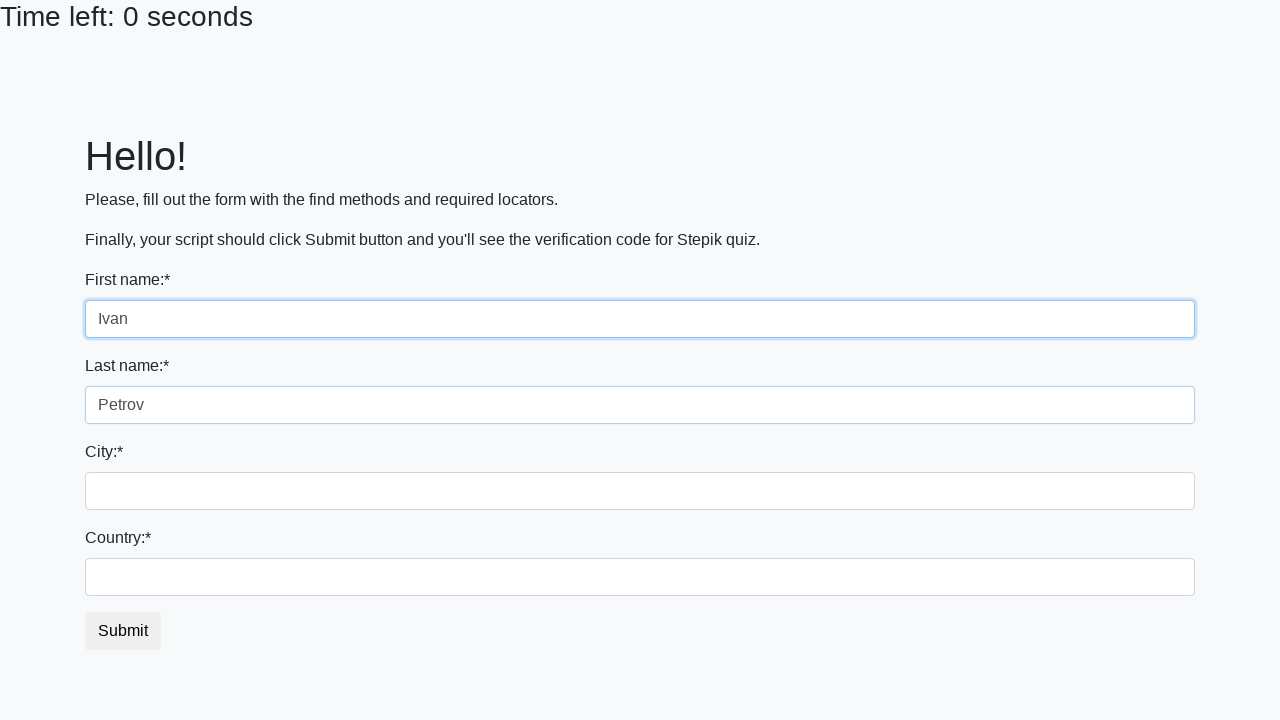

Filled city field with 'Smolensk' on .form-control.city
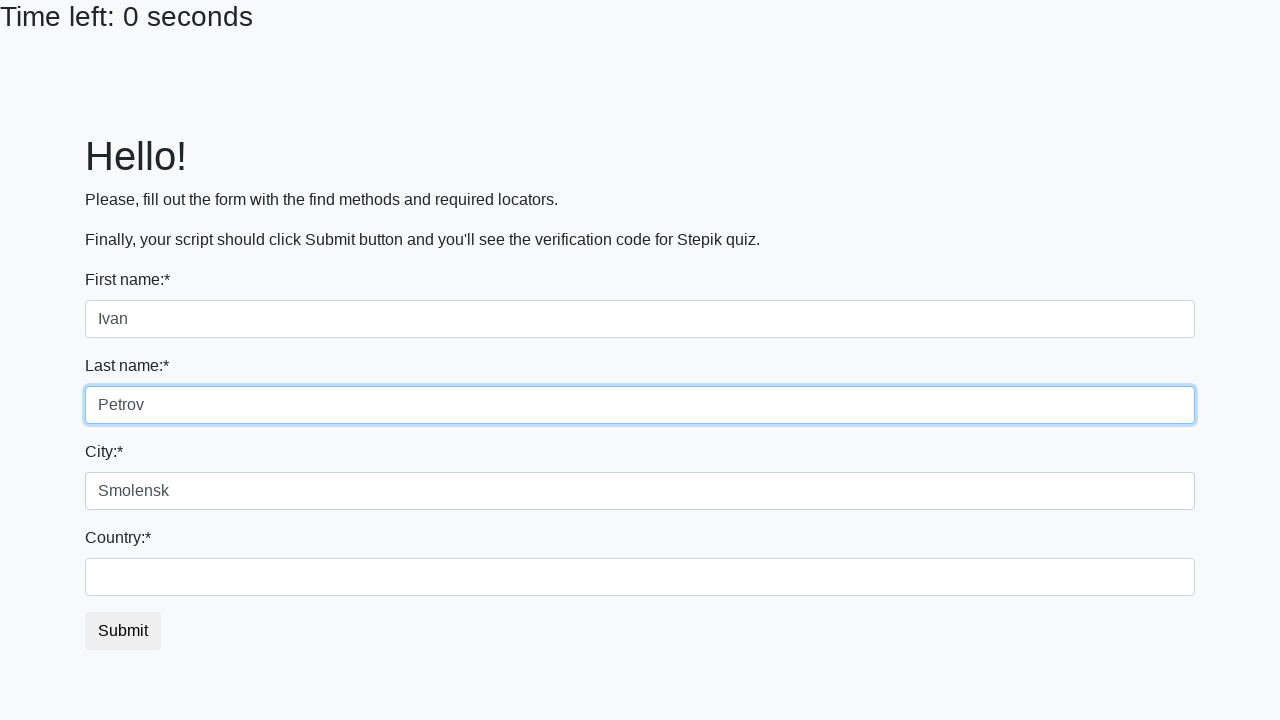

Filled country field with 'Russia' on #country
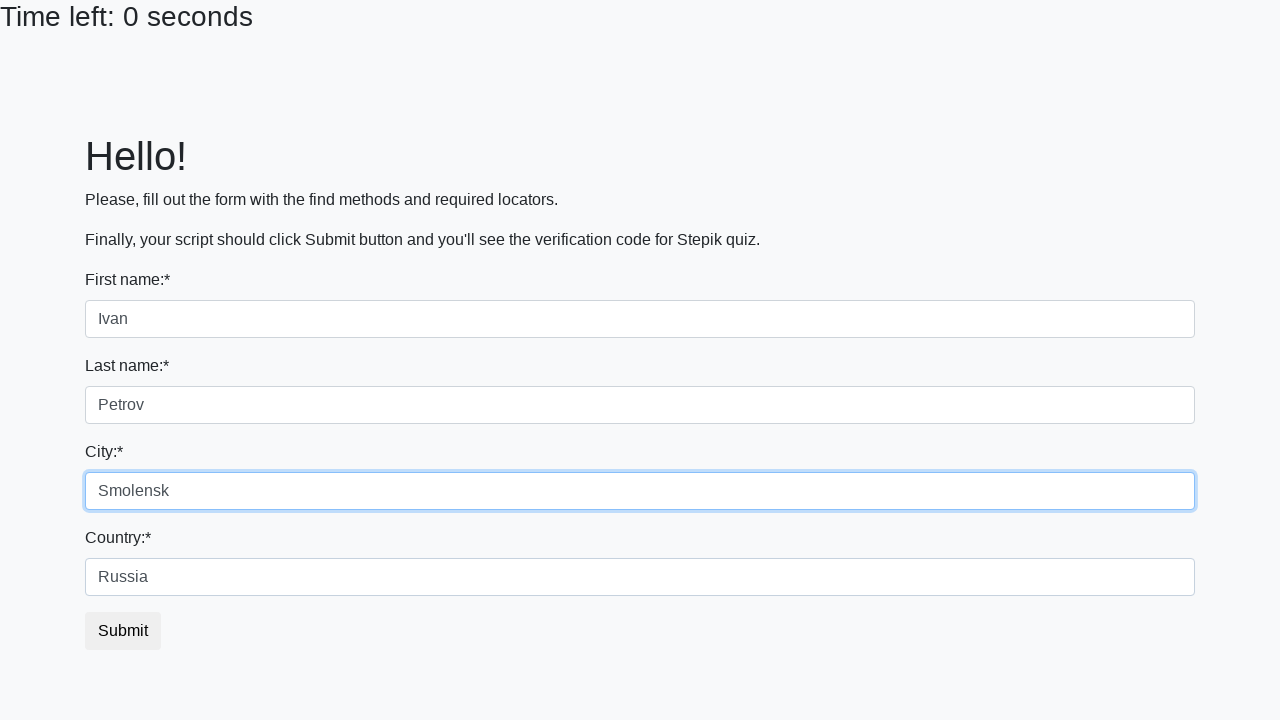

Clicked submit button to submit the form at (123, 631) on #submit_button
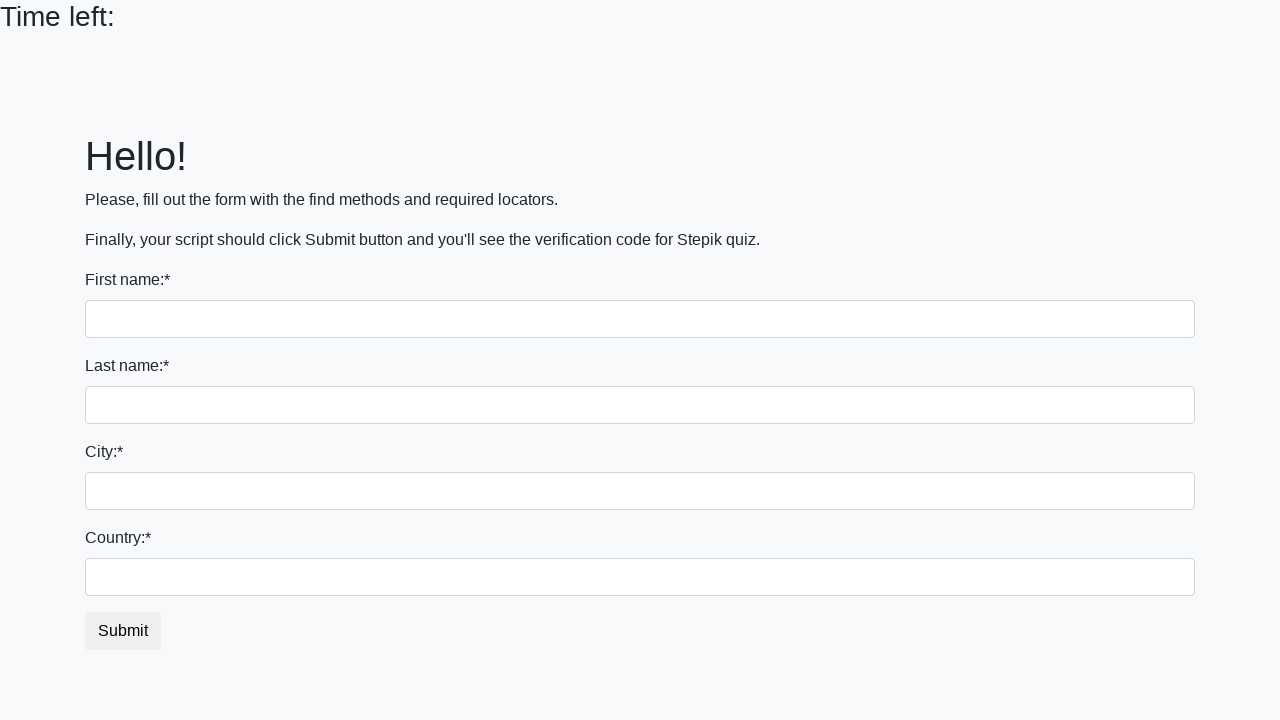

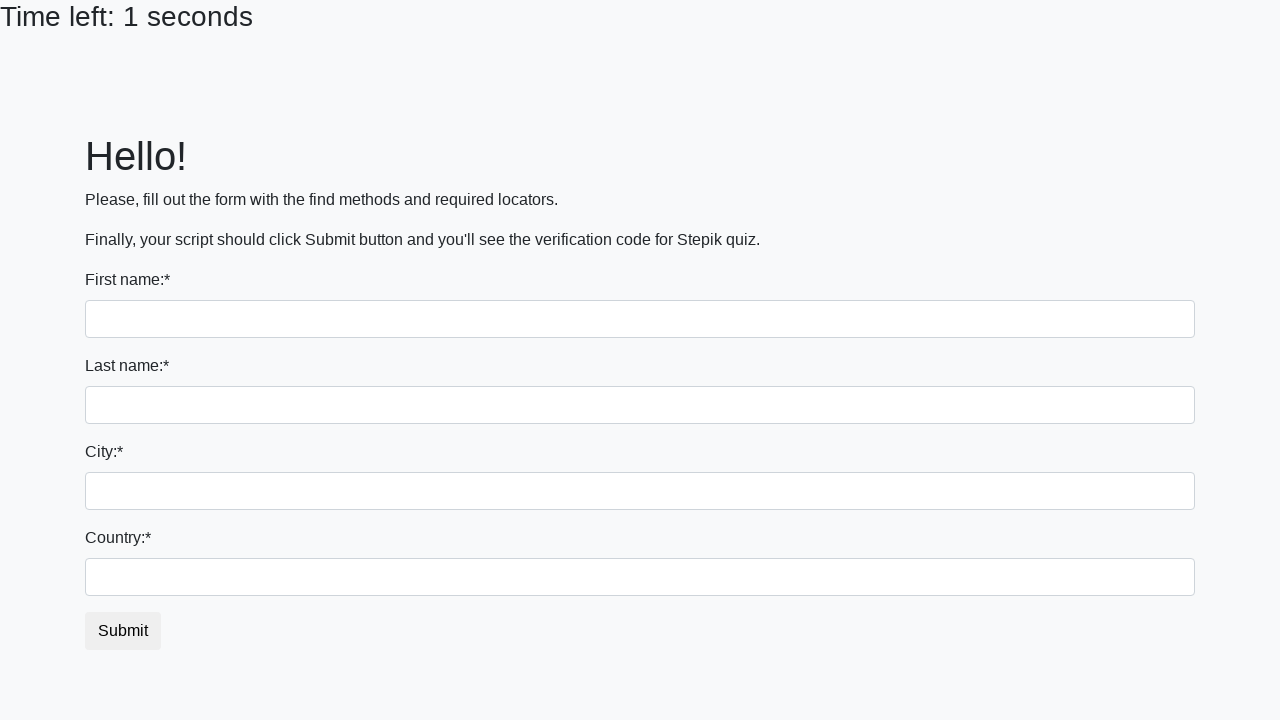